Tests clicking the Book Store Application button and verifies navigation to the books page

Starting URL: https://demoqa.com/

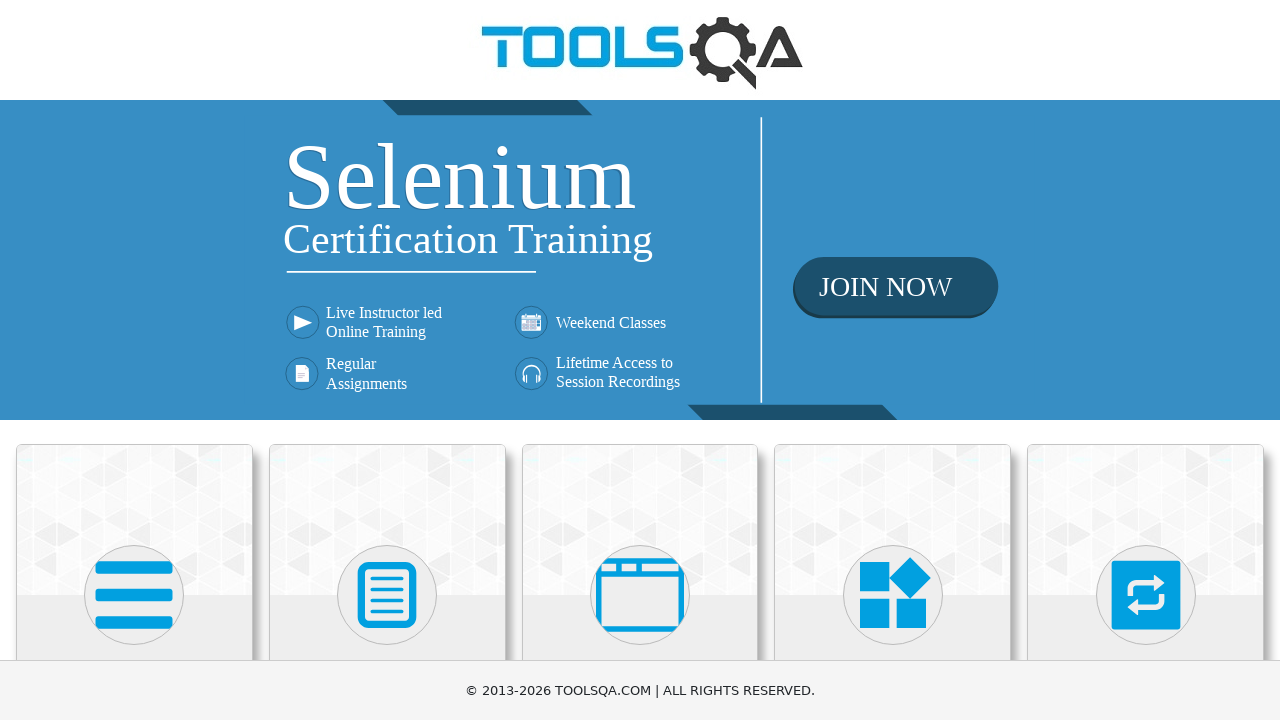

Clicked the Book Store Application button at (134, 461) on xpath=//h5[text()="Book Store Application"]
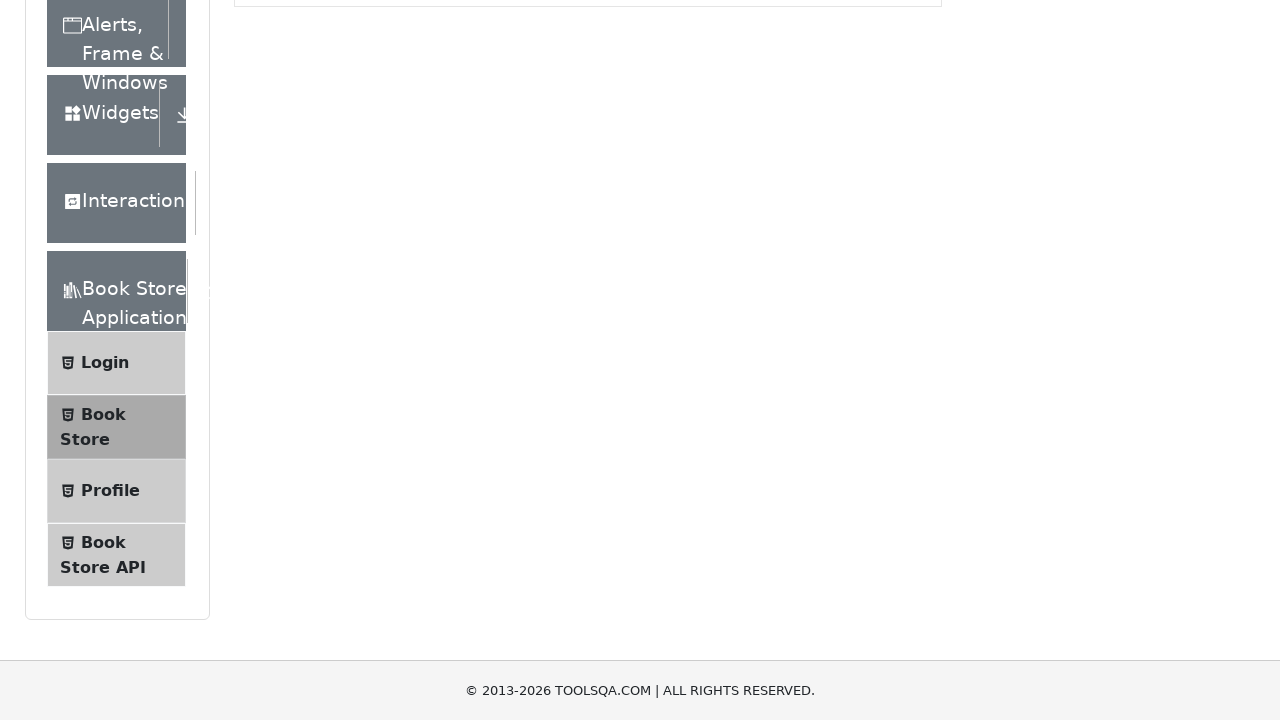

Verified navigation to books page at https://demoqa.com/books
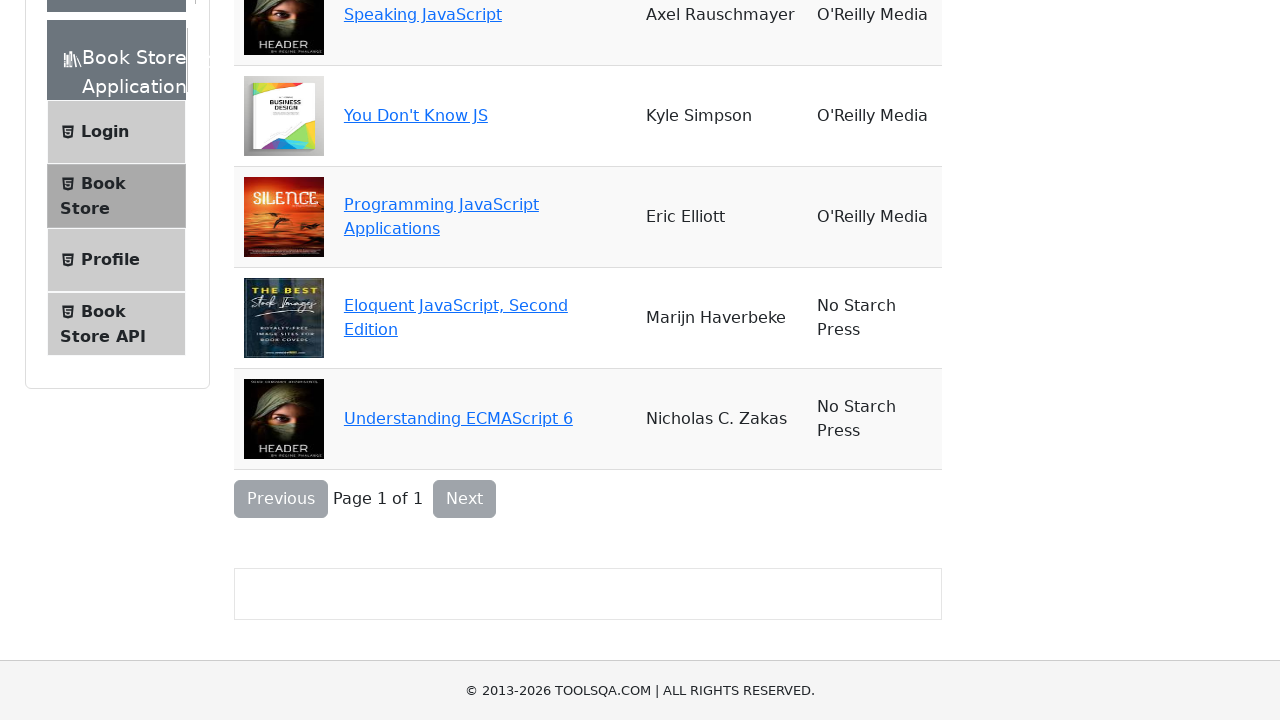

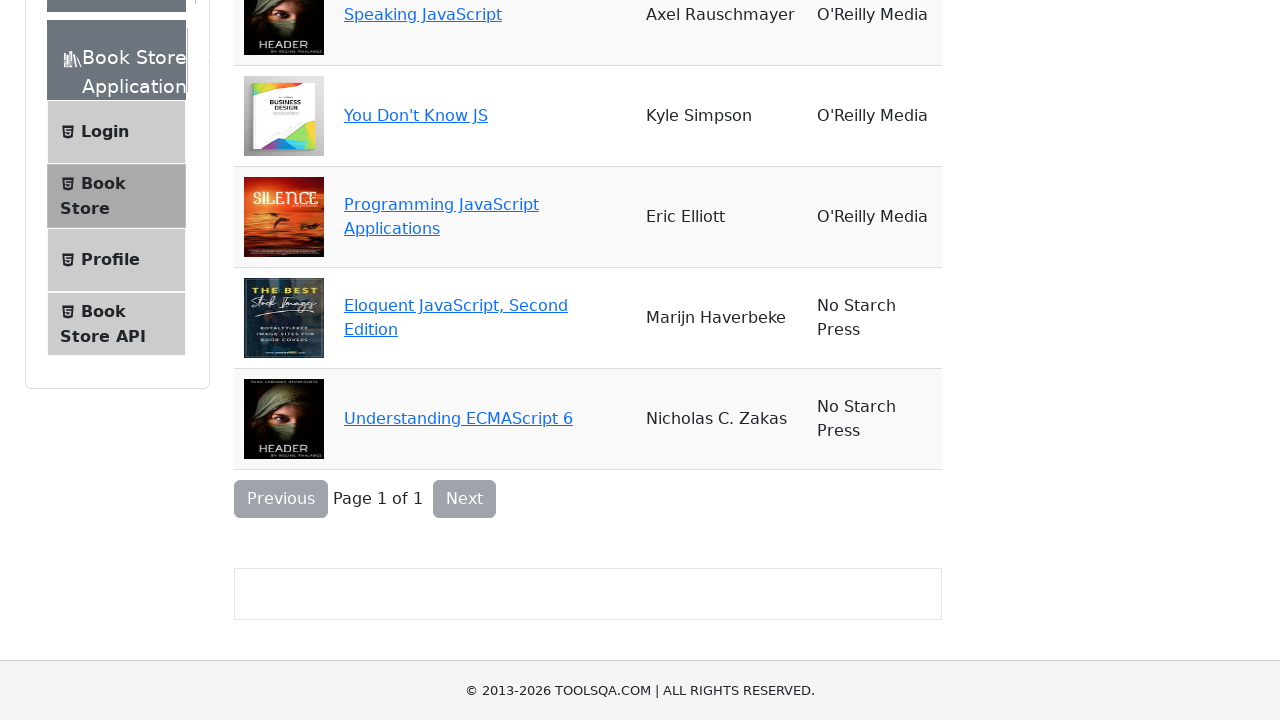